Tests sorting the Due column using semantic class attributes on table 2, clicking the dues header and verifying ascending order

Starting URL: http://the-internet.herokuapp.com/tables

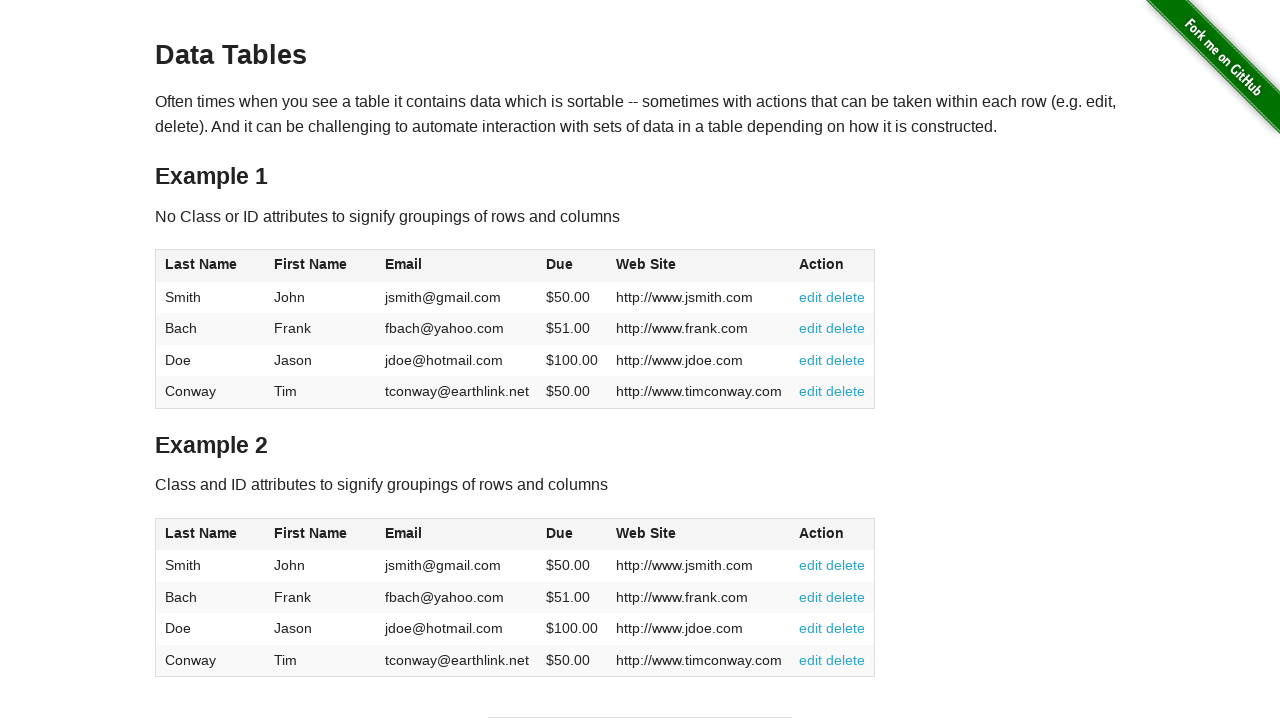

Clicked the Due column header in table 2 to sort by dues at (560, 533) on #table2 thead .dues
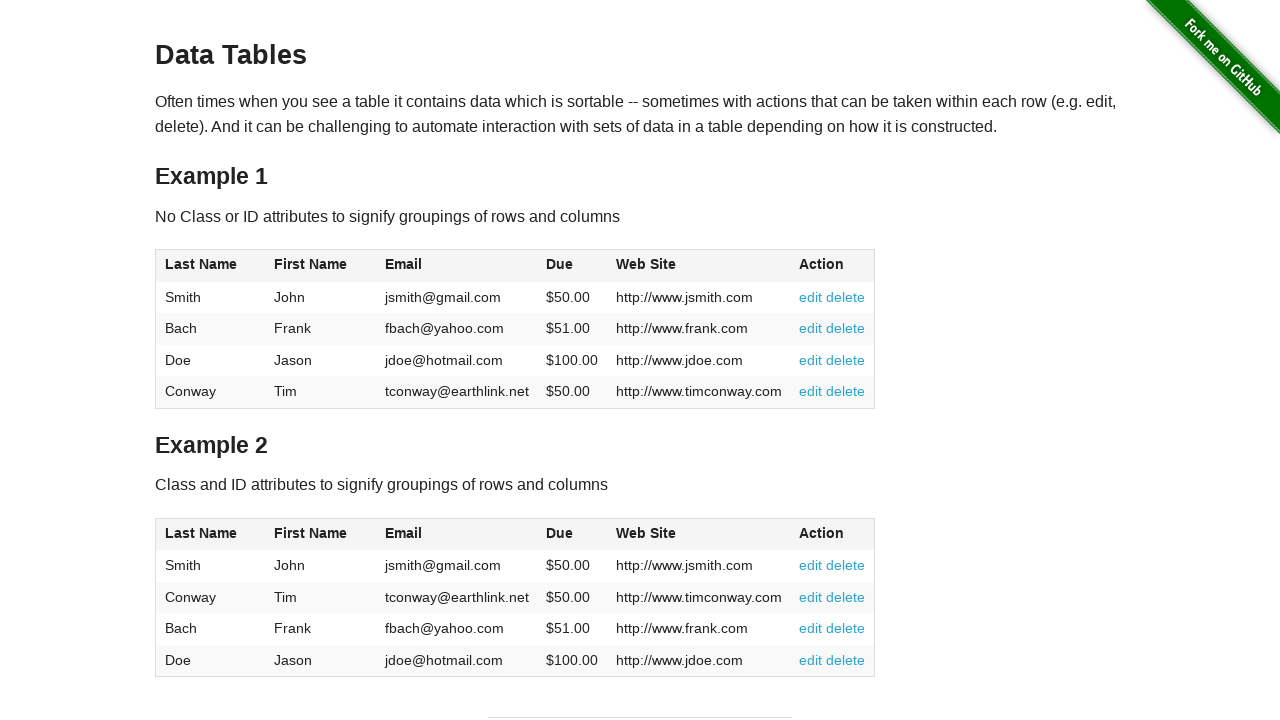

Verified dues values are present in table 2 body
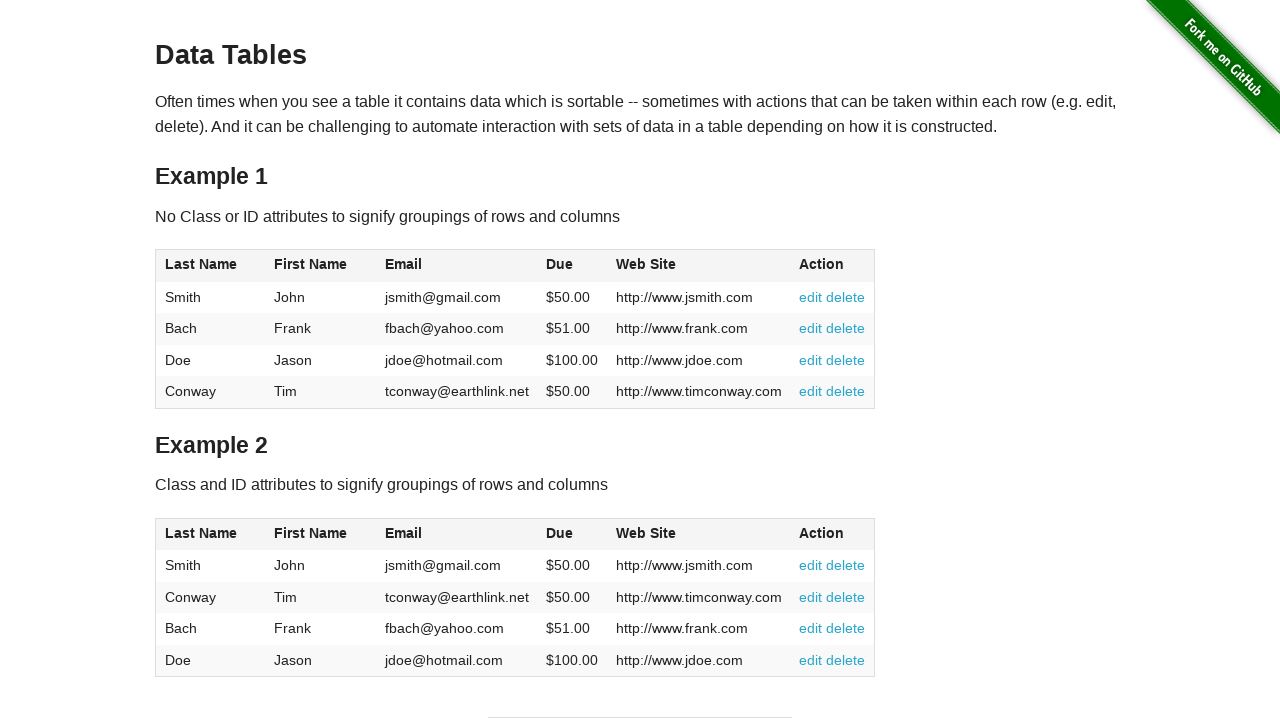

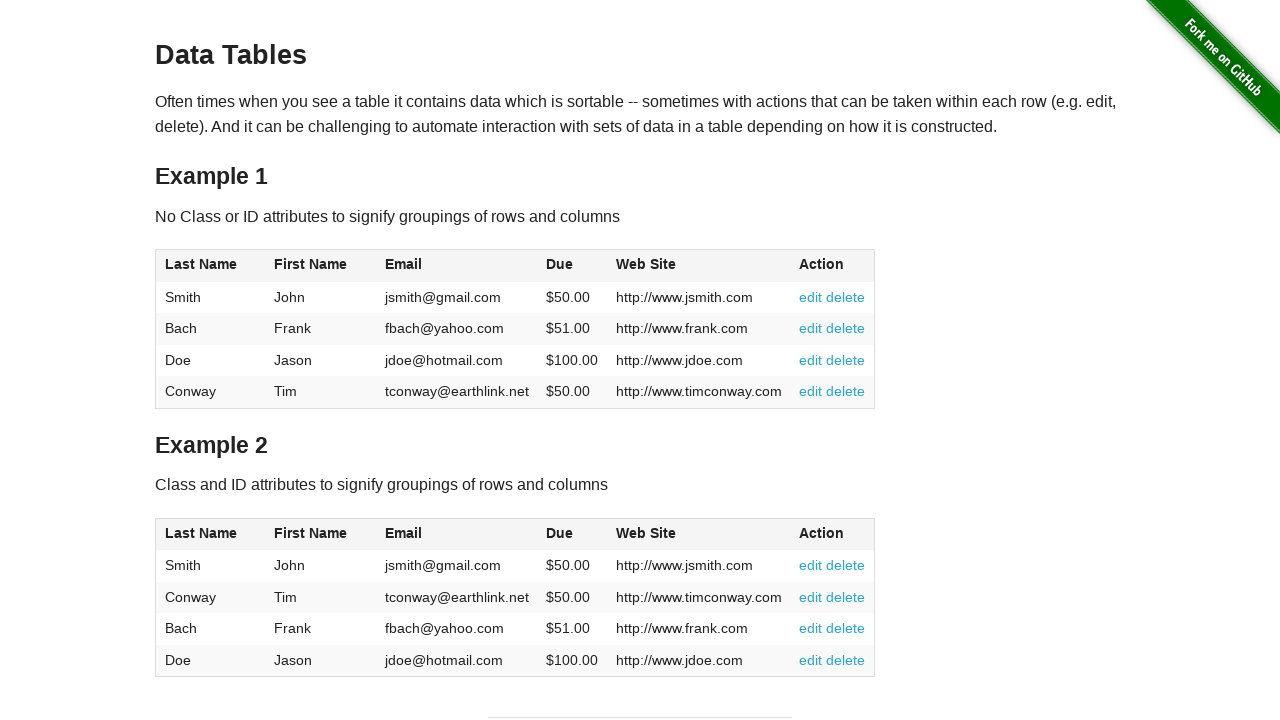